Tests dropdown menu functionality by clicking on the dropdown button and selecting the autocomplete option from the menu.

Starting URL: https://formy-project.herokuapp.com/dropdown

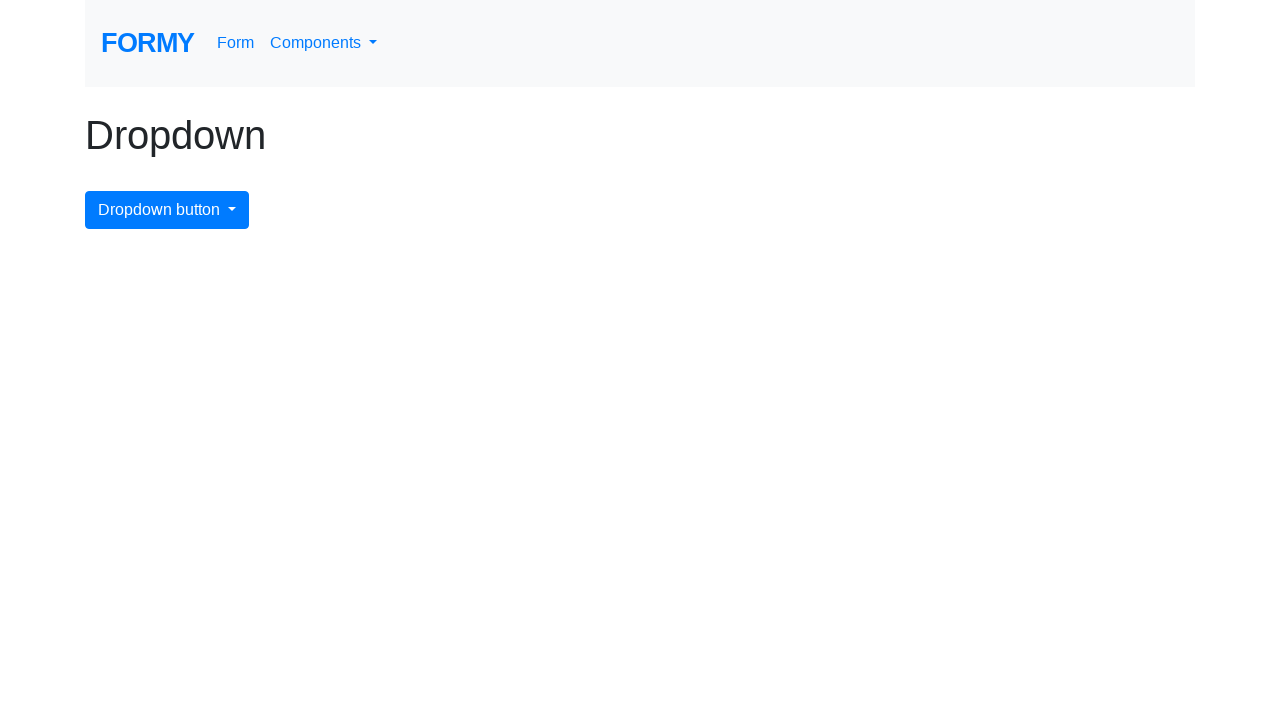

Clicked on the dropdown menu button at (167, 210) on #dropdownMenuButton
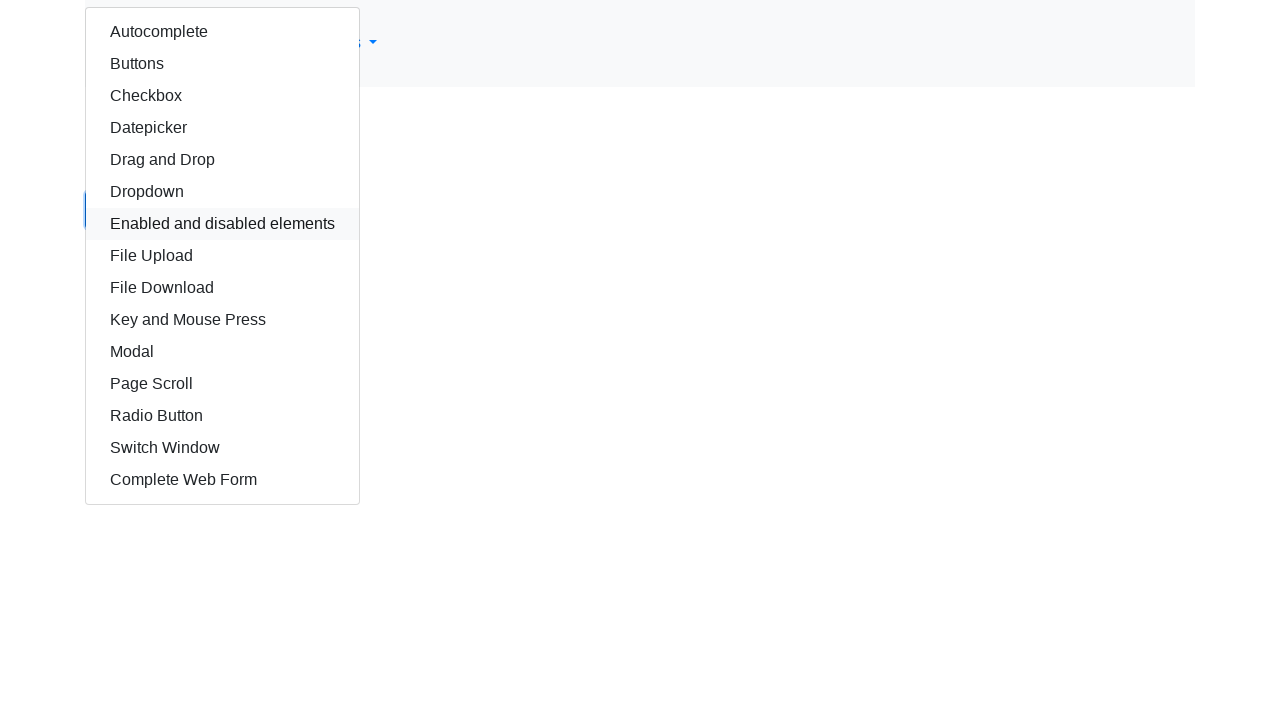

Selected the autocomplete option from the dropdown menu at (222, 32) on #autocomplete
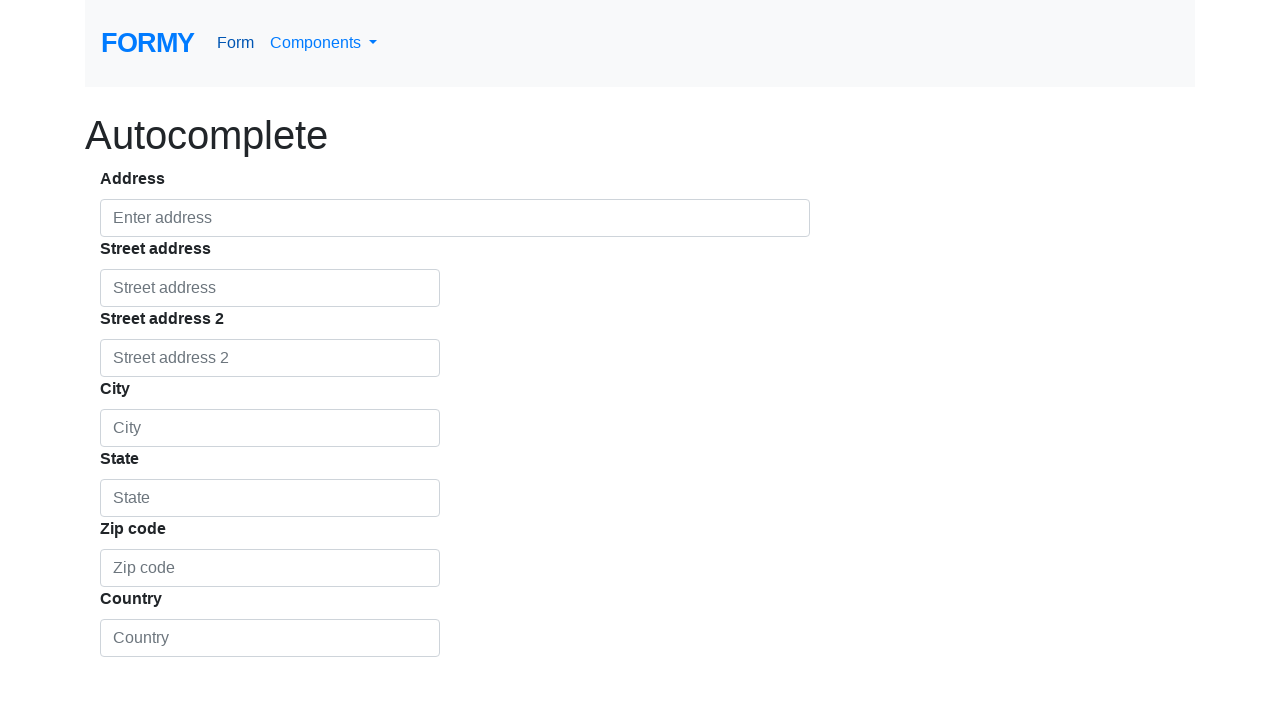

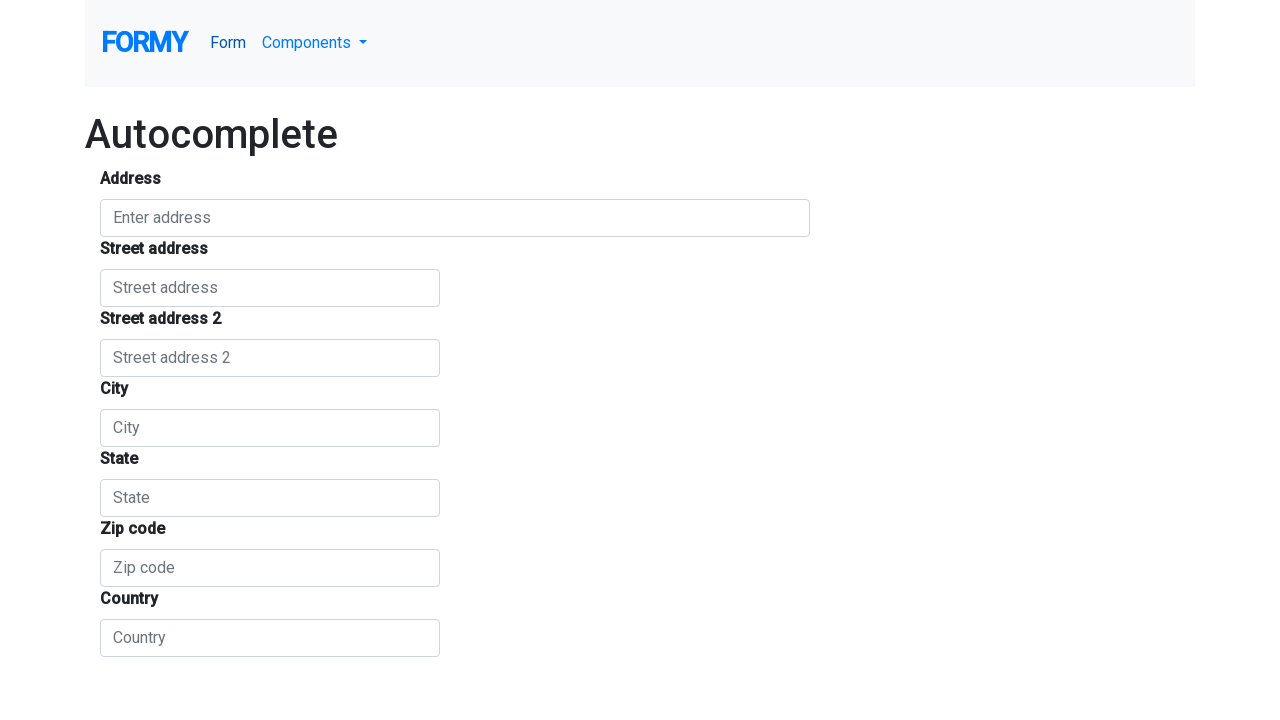